Tests that edits are saved when the edit input loses focus (blur)

Starting URL: https://demo.playwright.dev/todomvc

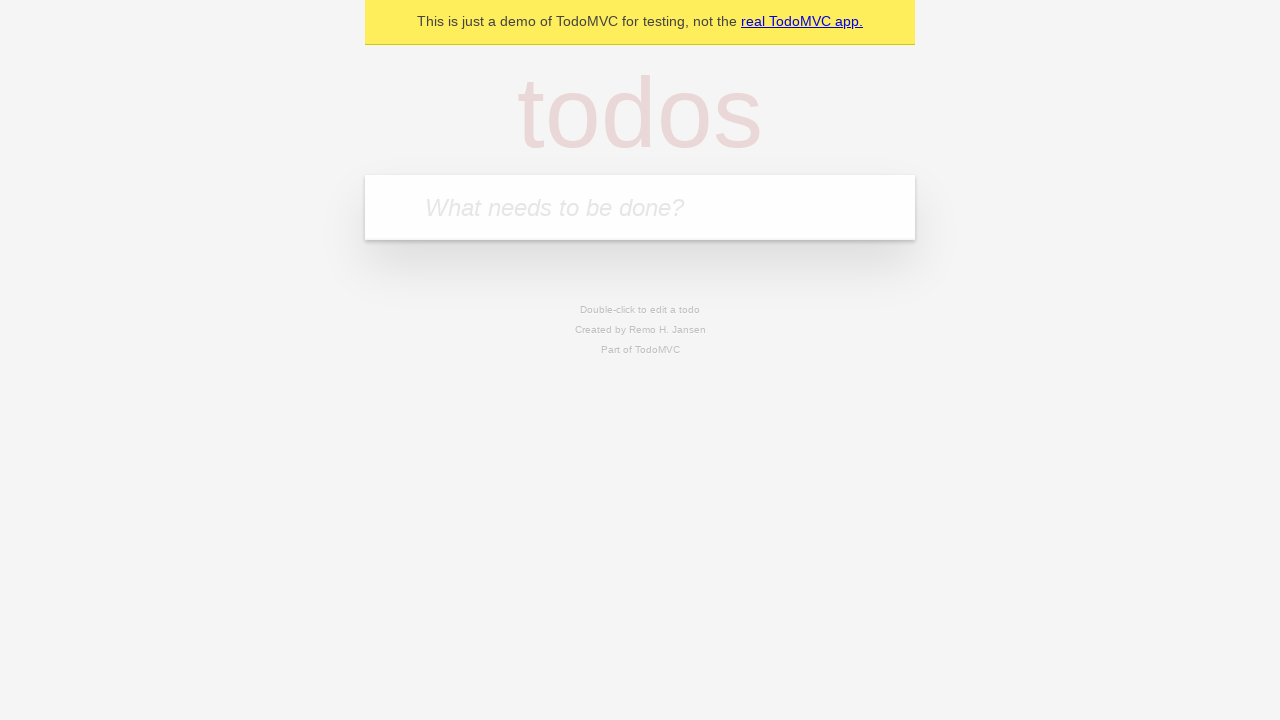

Filled new todo input with 'buy some cheese' on internal:attr=[placeholder="What needs to be done?"i]
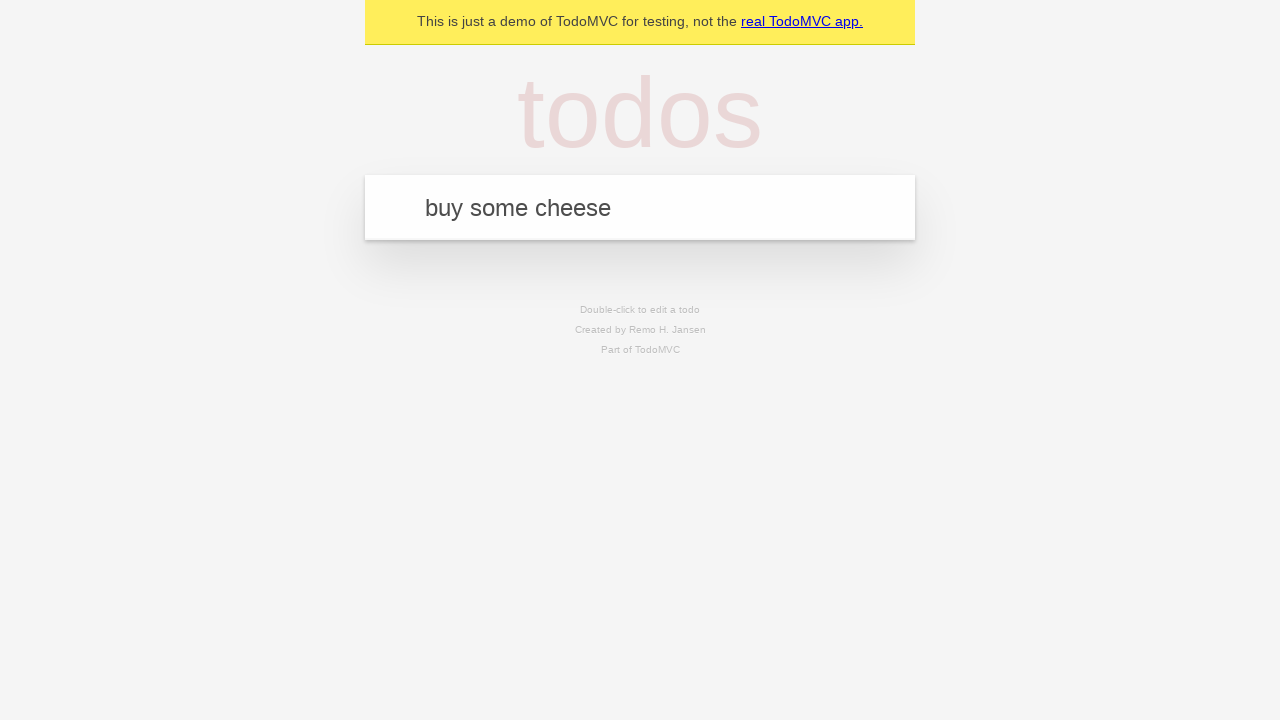

Pressed Enter to create todo 'buy some cheese' on internal:attr=[placeholder="What needs to be done?"i]
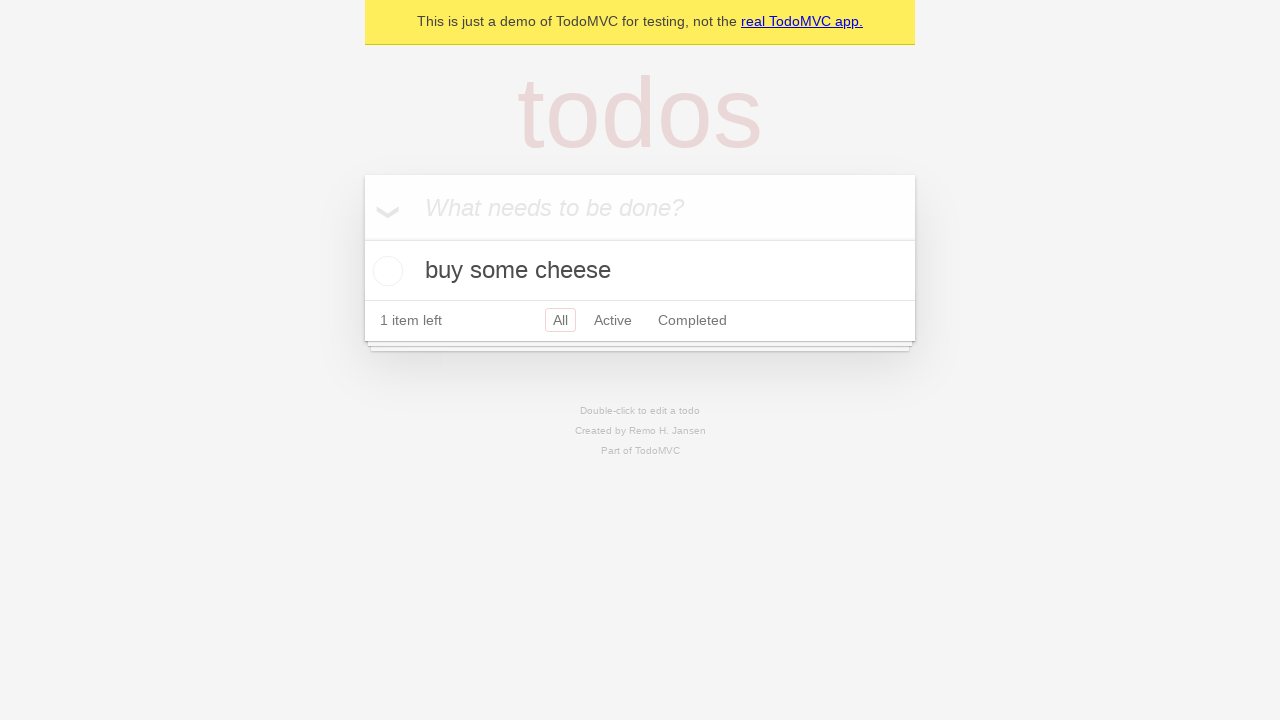

Filled new todo input with 'feed the cat' on internal:attr=[placeholder="What needs to be done?"i]
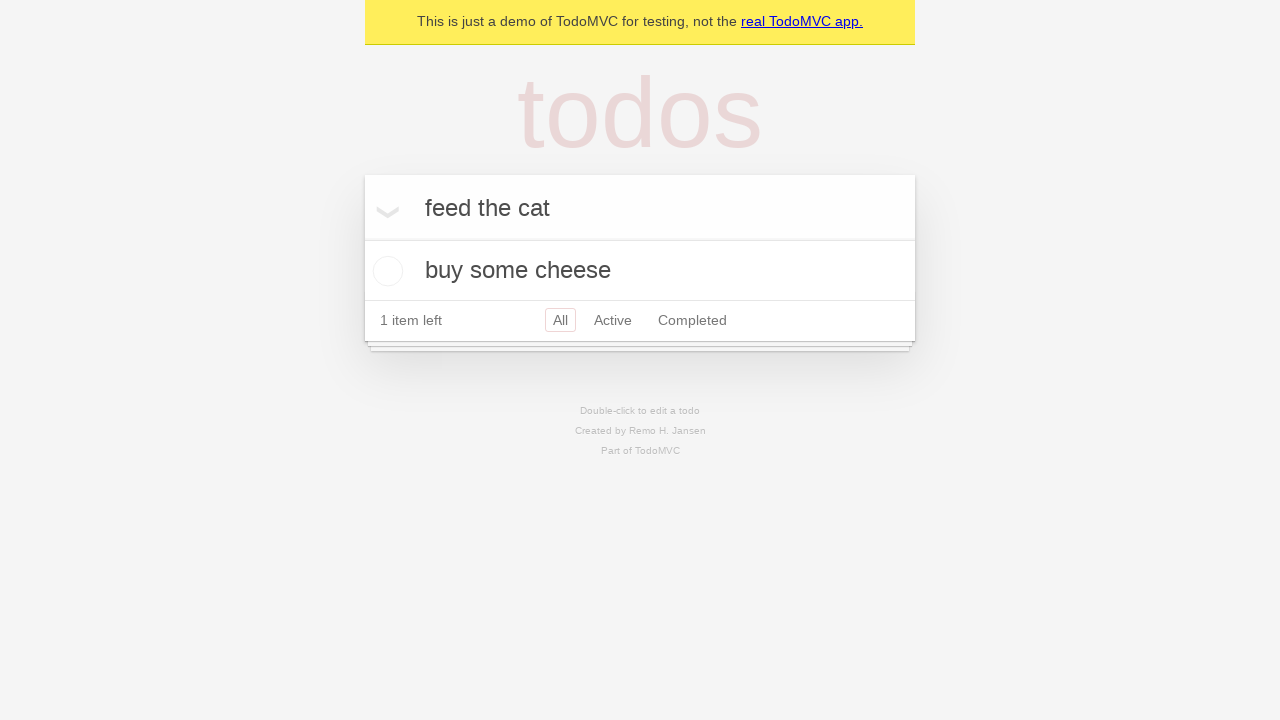

Pressed Enter to create todo 'feed the cat' on internal:attr=[placeholder="What needs to be done?"i]
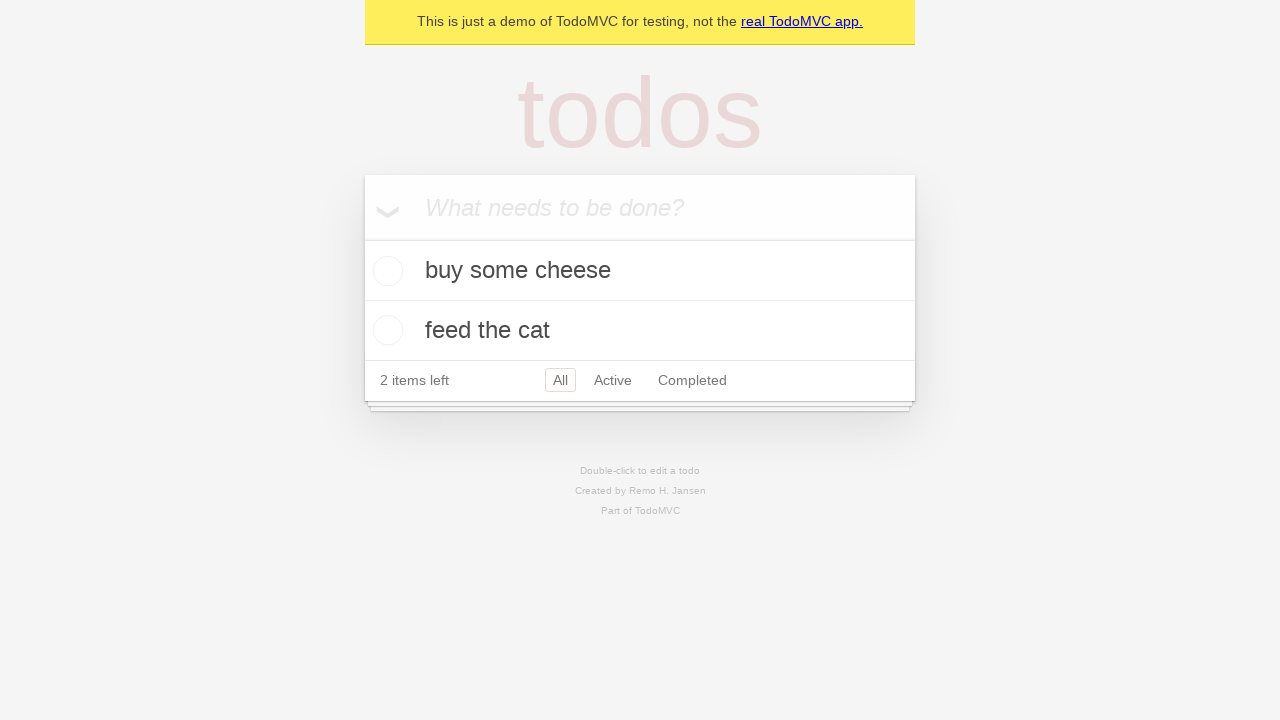

Filled new todo input with 'book a doctors appointment' on internal:attr=[placeholder="What needs to be done?"i]
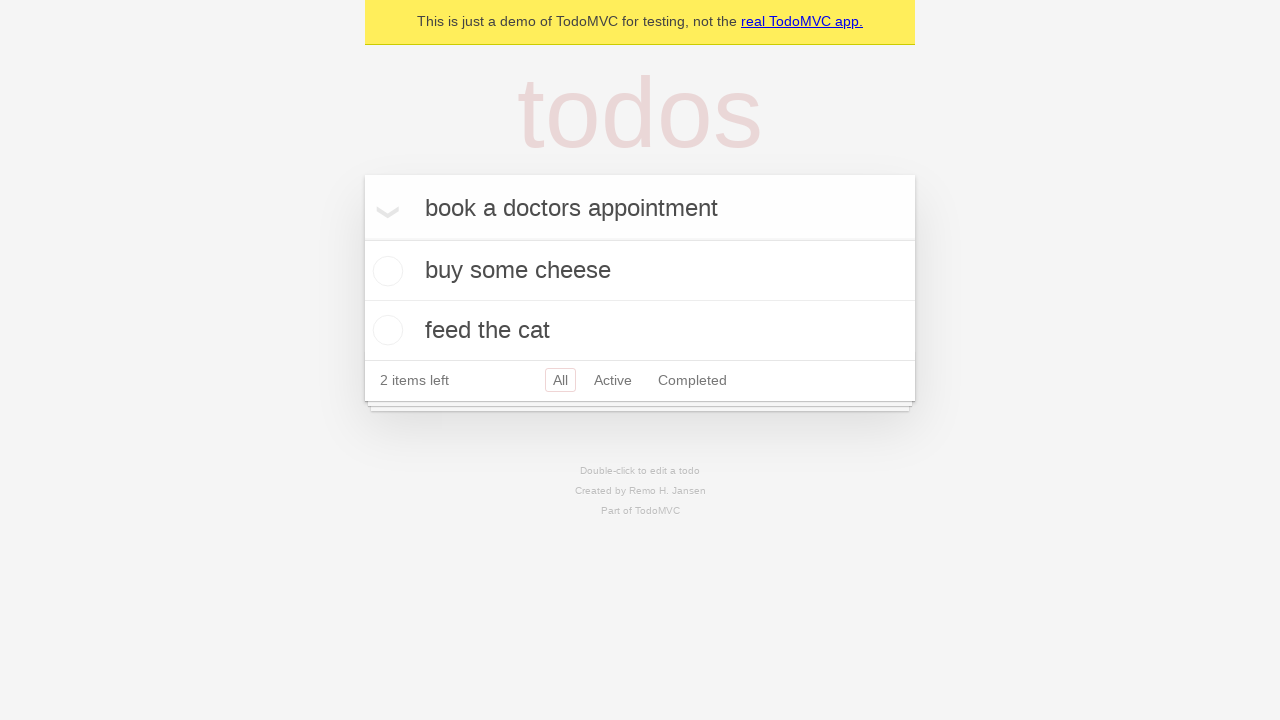

Pressed Enter to create todo 'book a doctors appointment' on internal:attr=[placeholder="What needs to be done?"i]
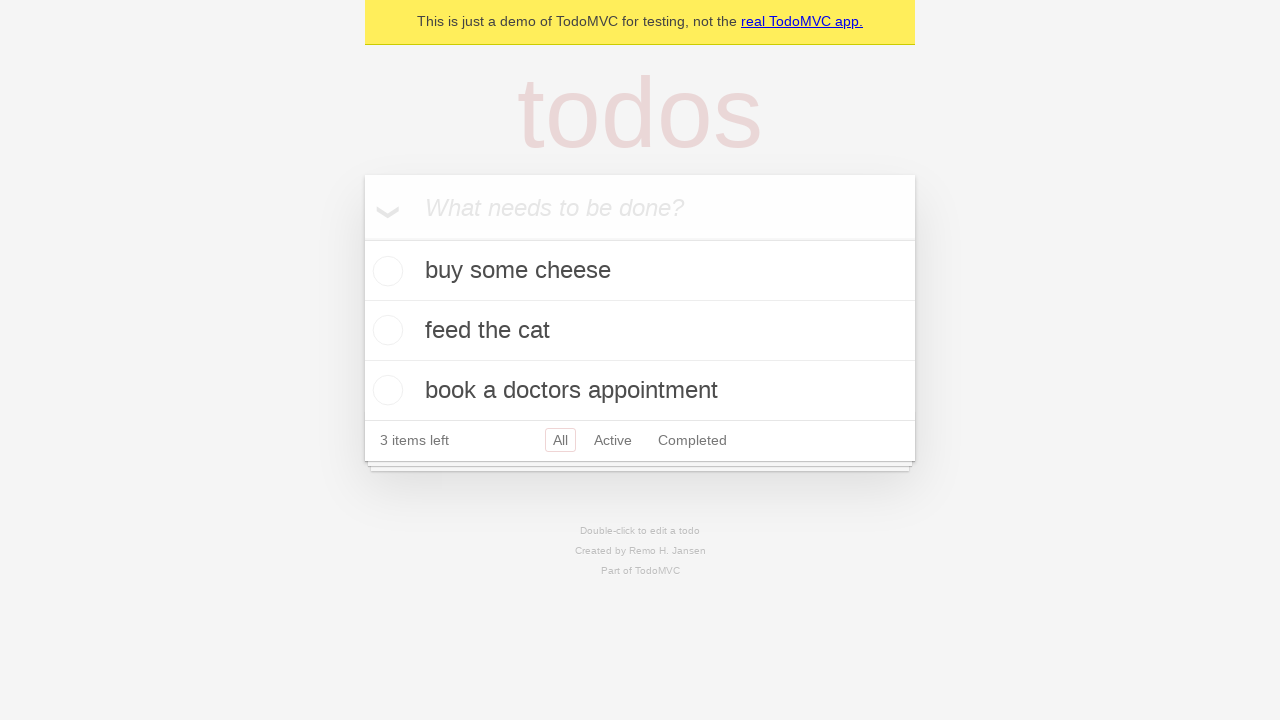

Waited for all 3 todos to be added to the list
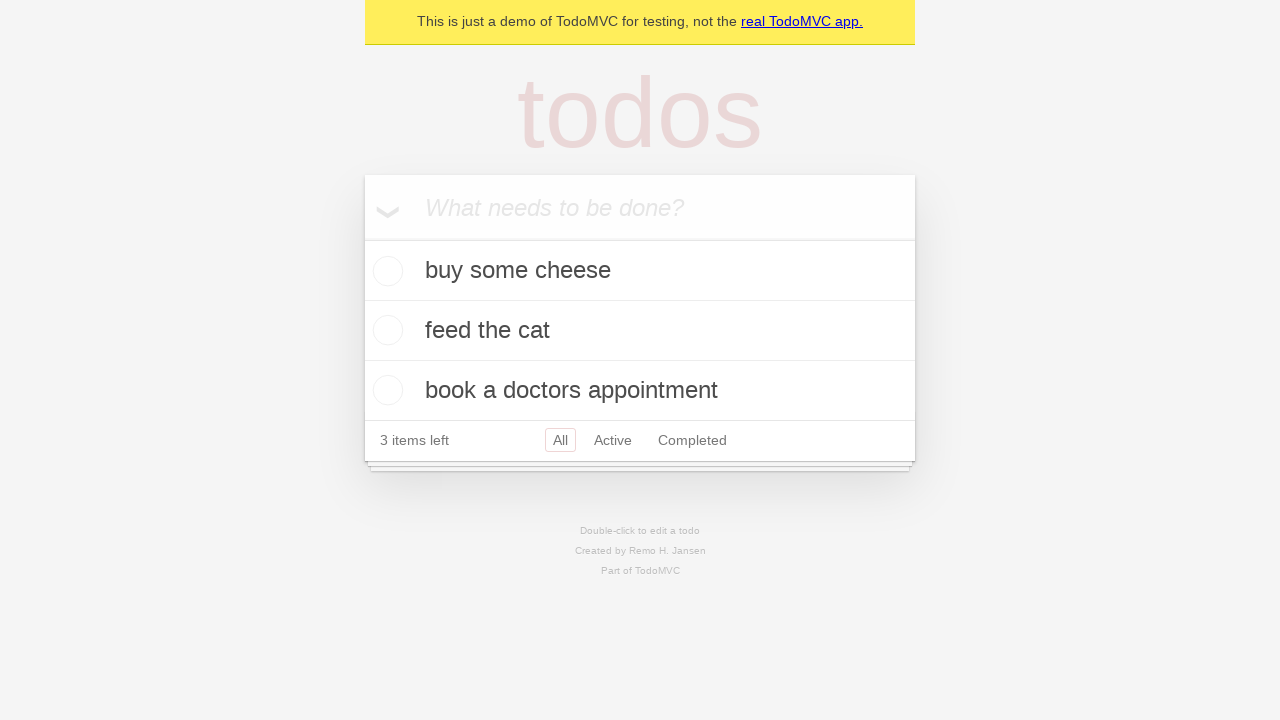

Double-clicked second todo to enter edit mode at (640, 331) on internal:testid=[data-testid="todo-item"s] >> nth=1
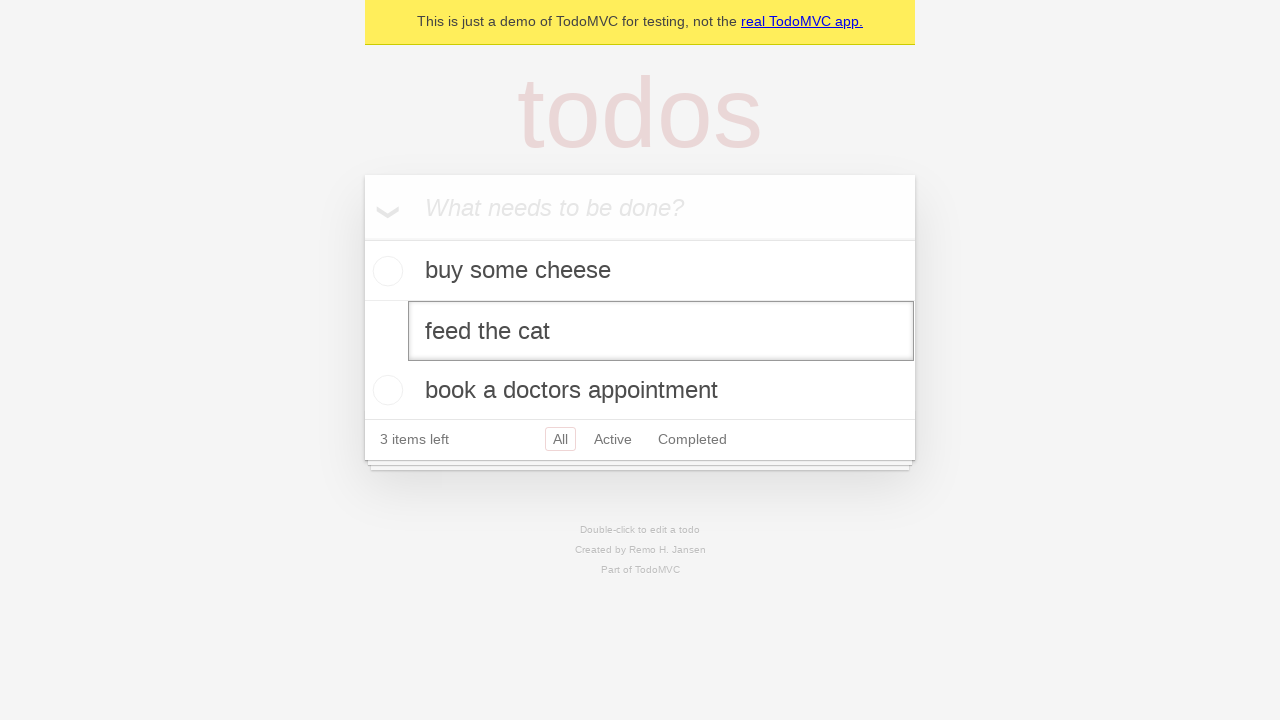

Filled edit input with 'buy some sausages' on internal:testid=[data-testid="todo-item"s] >> nth=1 >> internal:role=textbox[nam
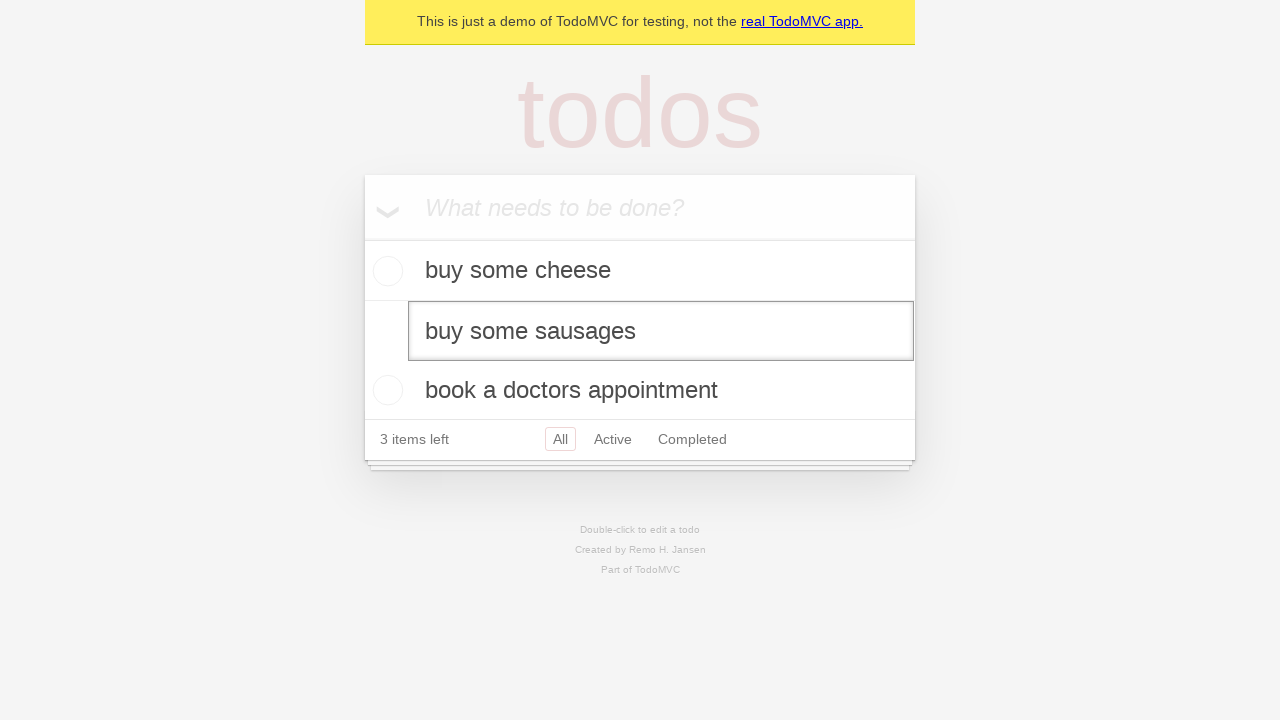

Dispatched blur event to save edit
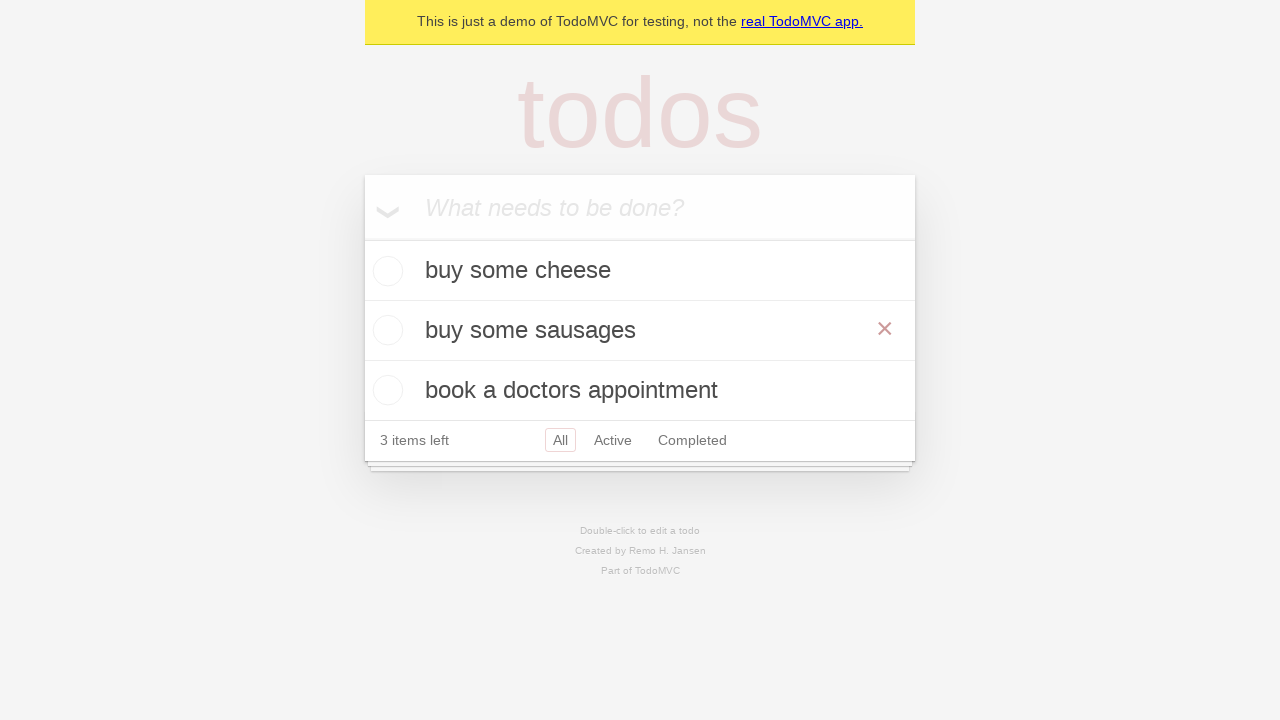

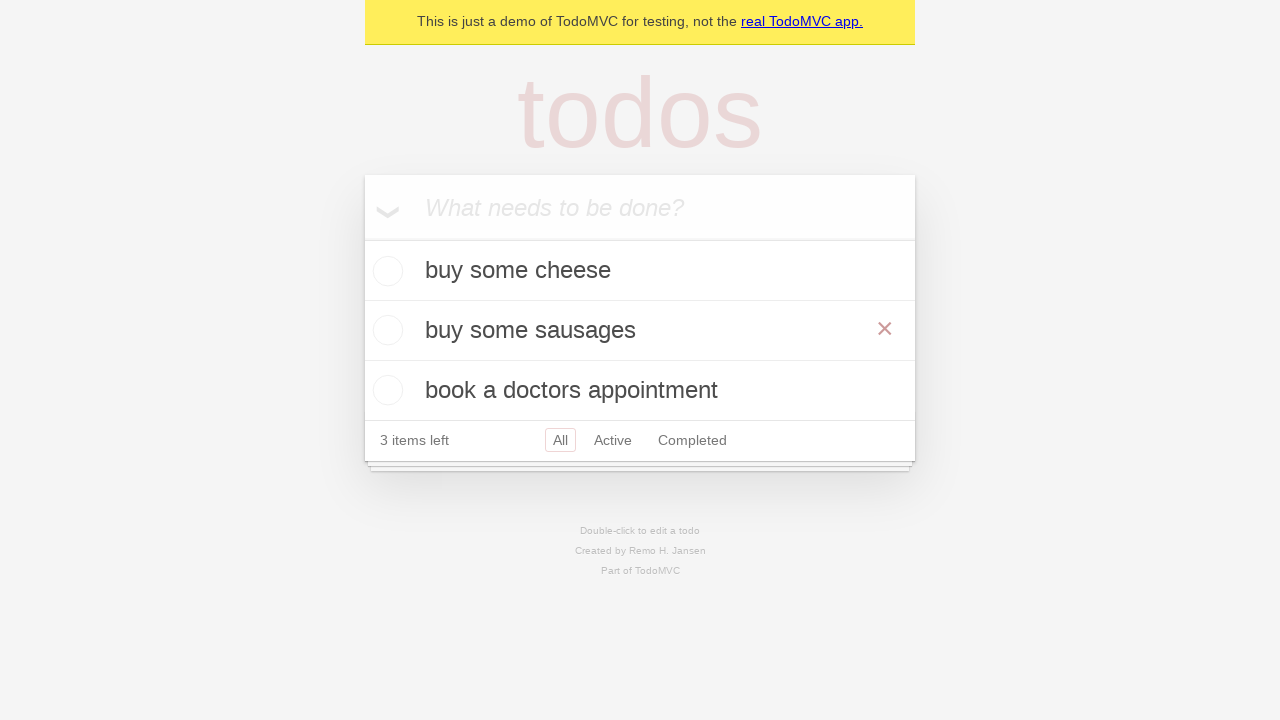